Tests window switching functionality by clicking a link that opens a new window, switching to it, verifying content, then switching back to the parent window

Starting URL: https://the-internet.herokuapp.com/

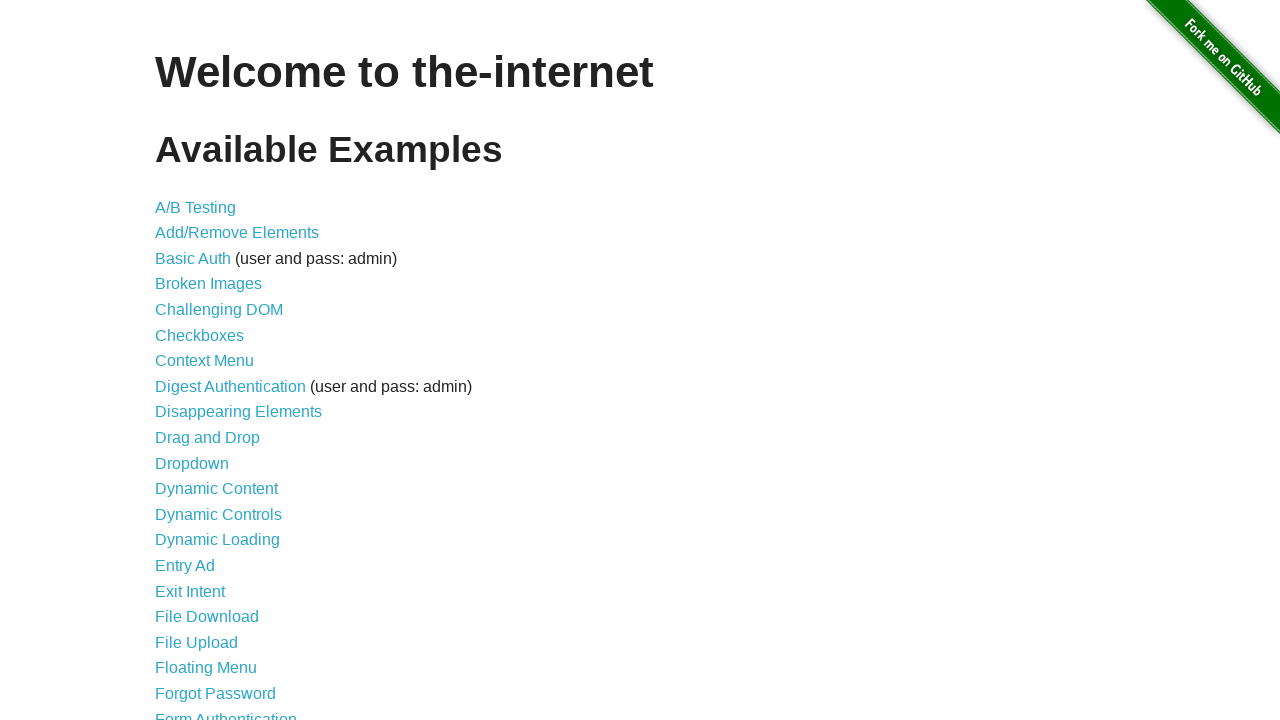

Clicked on 'Multiple Windows' link to navigate to window switching practice page at (218, 369) on xpath=//a[contains(text(),'Multiple Windows')]
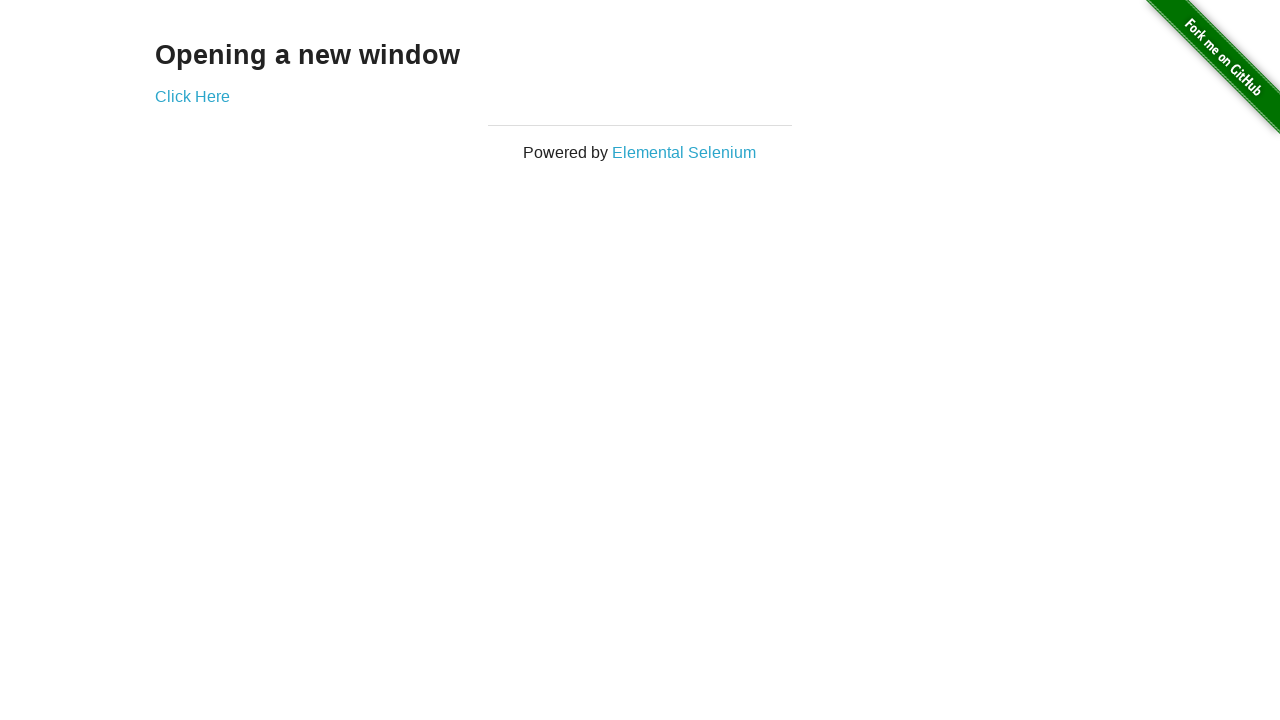

Clicked 'Click Here' link which opened a new window at (192, 96) on xpath=//a[contains(text(),'Click Here')]
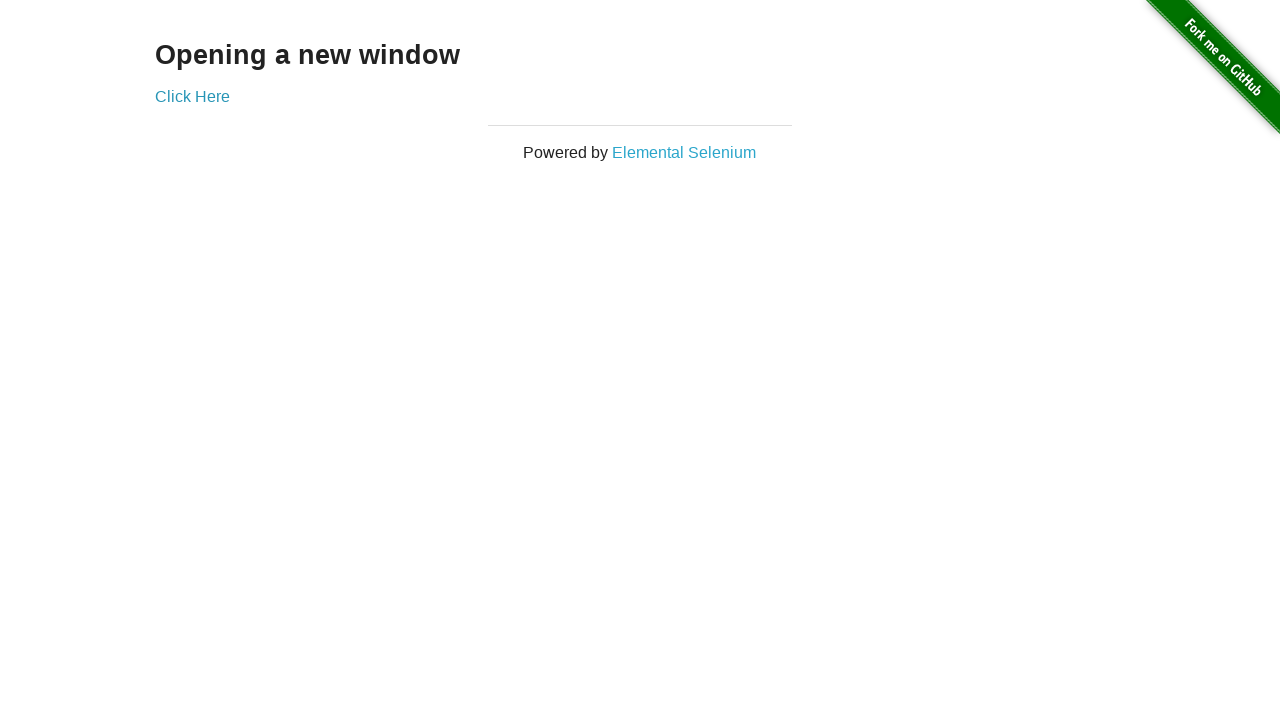

Captured reference to newly opened window
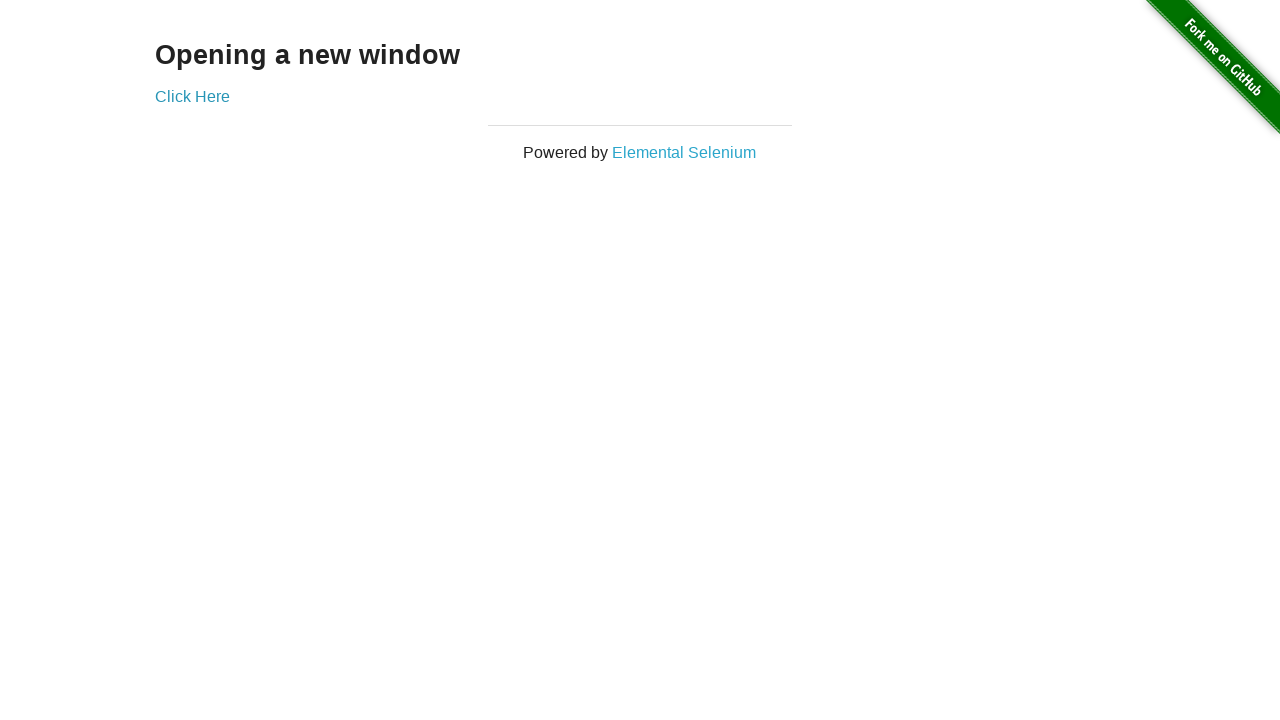

Verified content loaded in new window - heading element is visible
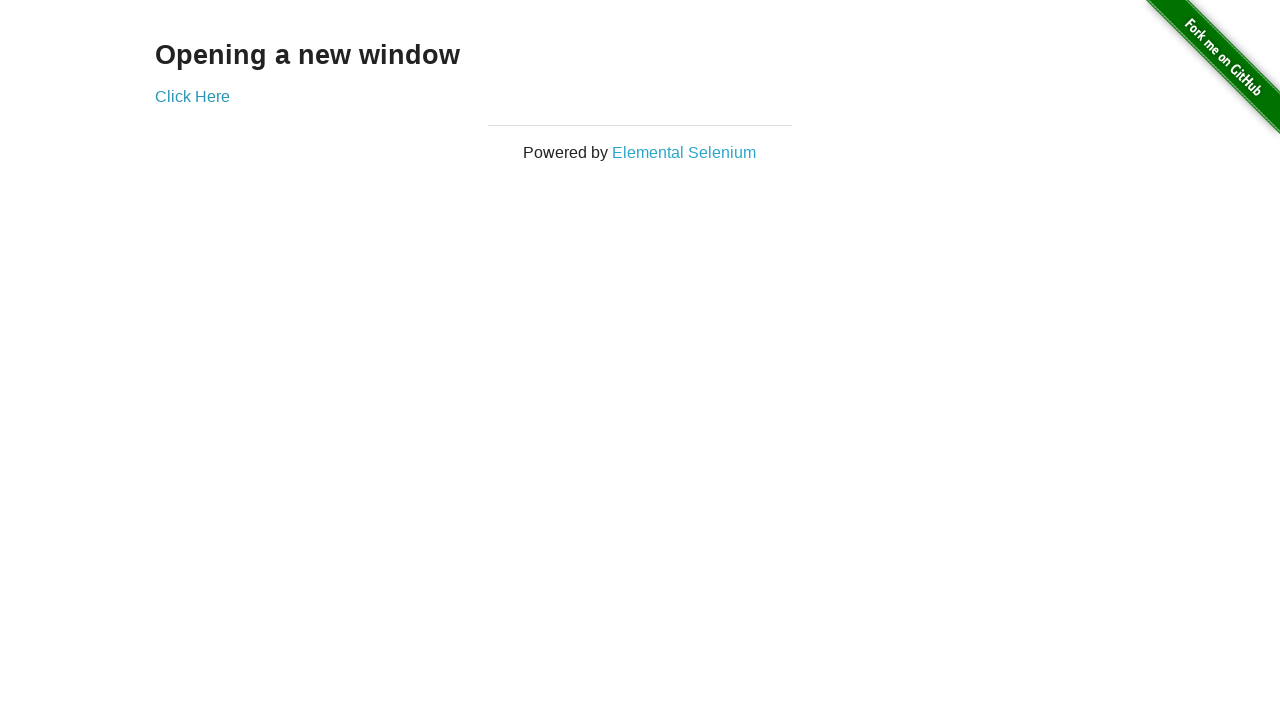

Retrieved heading text from new window: 'New Window'
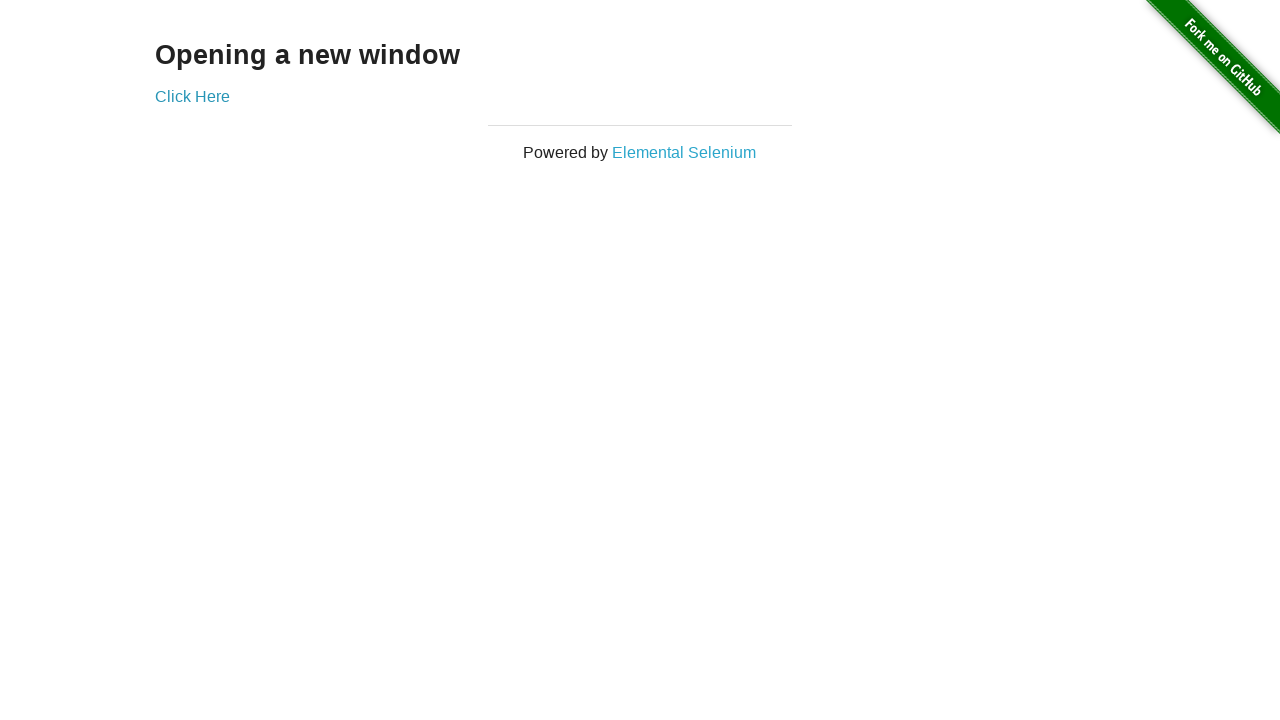

Retrieved heading text from parent window: 'Opening a new window'
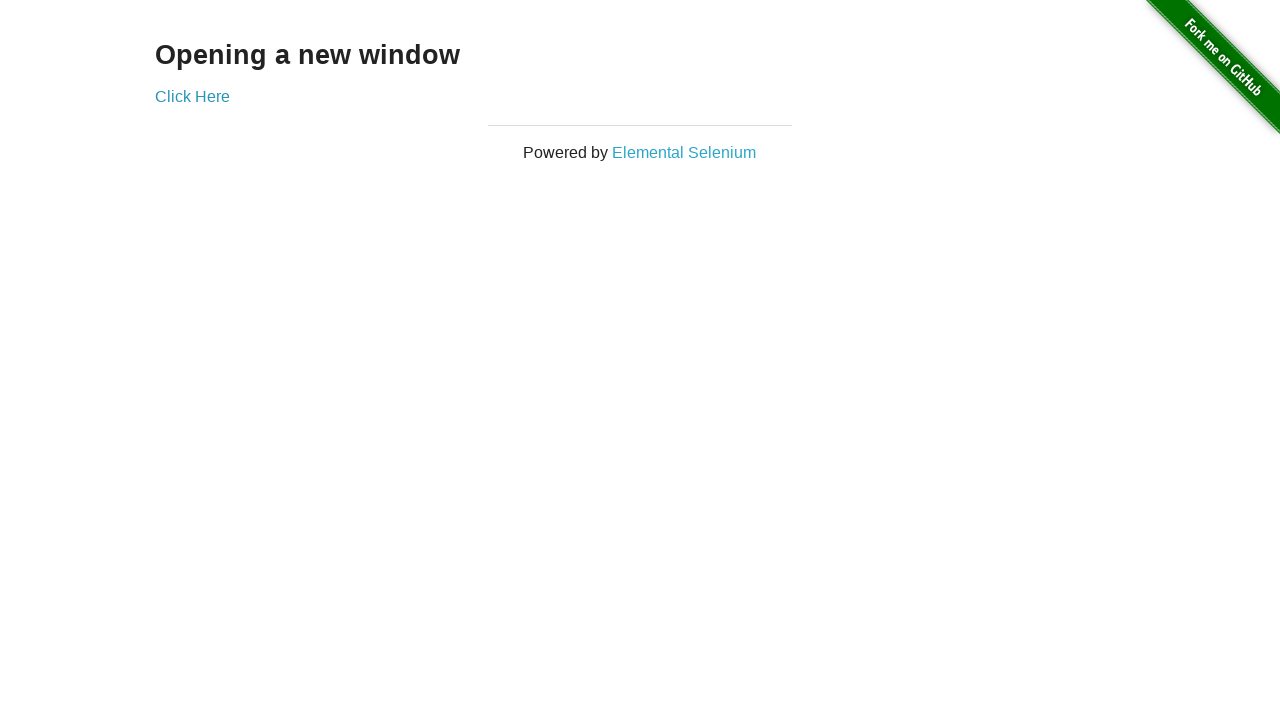

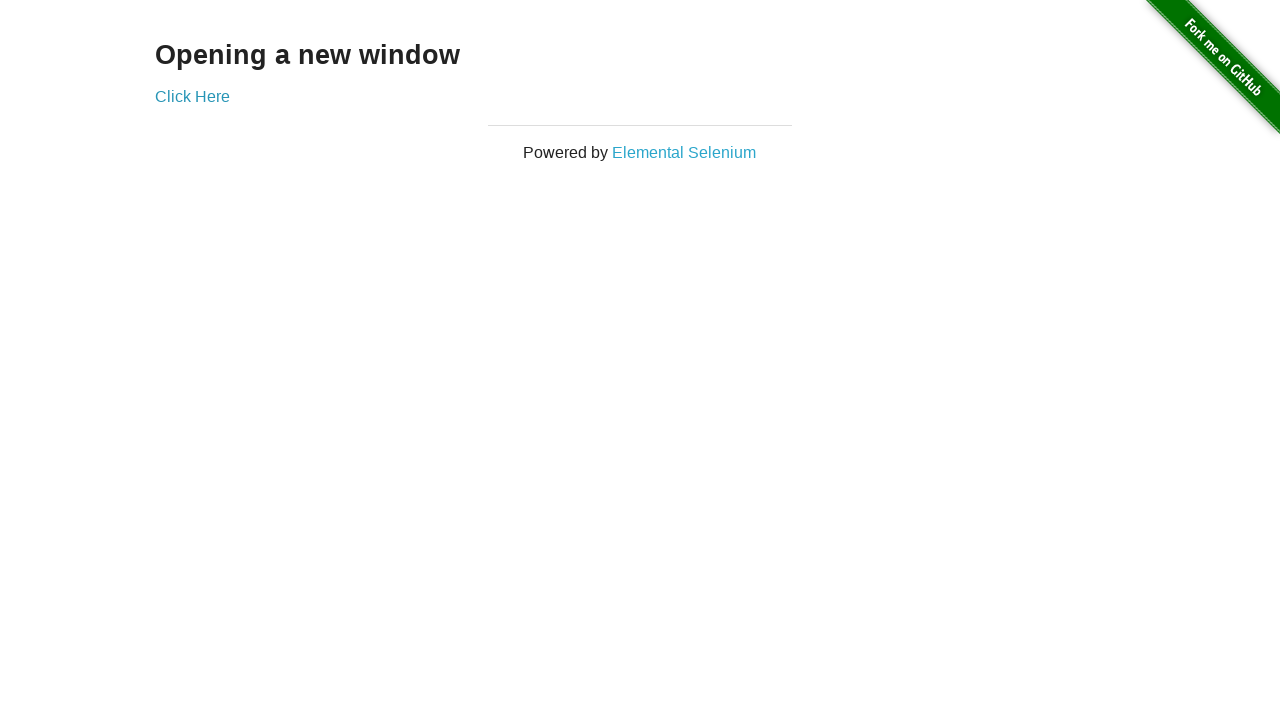